Tests handling a prompt alert by clicking a button, entering text into the prompt, and accepting it

Starting URL: https://demoqa.com/alerts

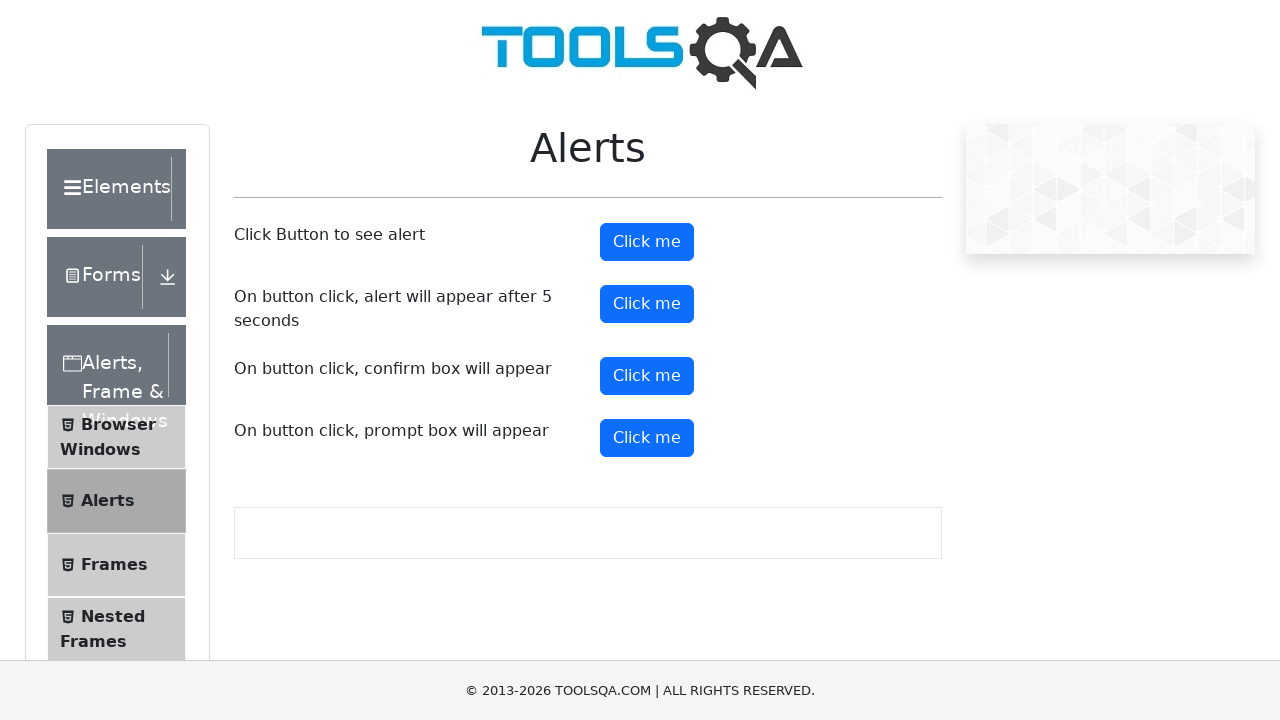

Set up dialog handler to accept prompt with text 'testinput123'
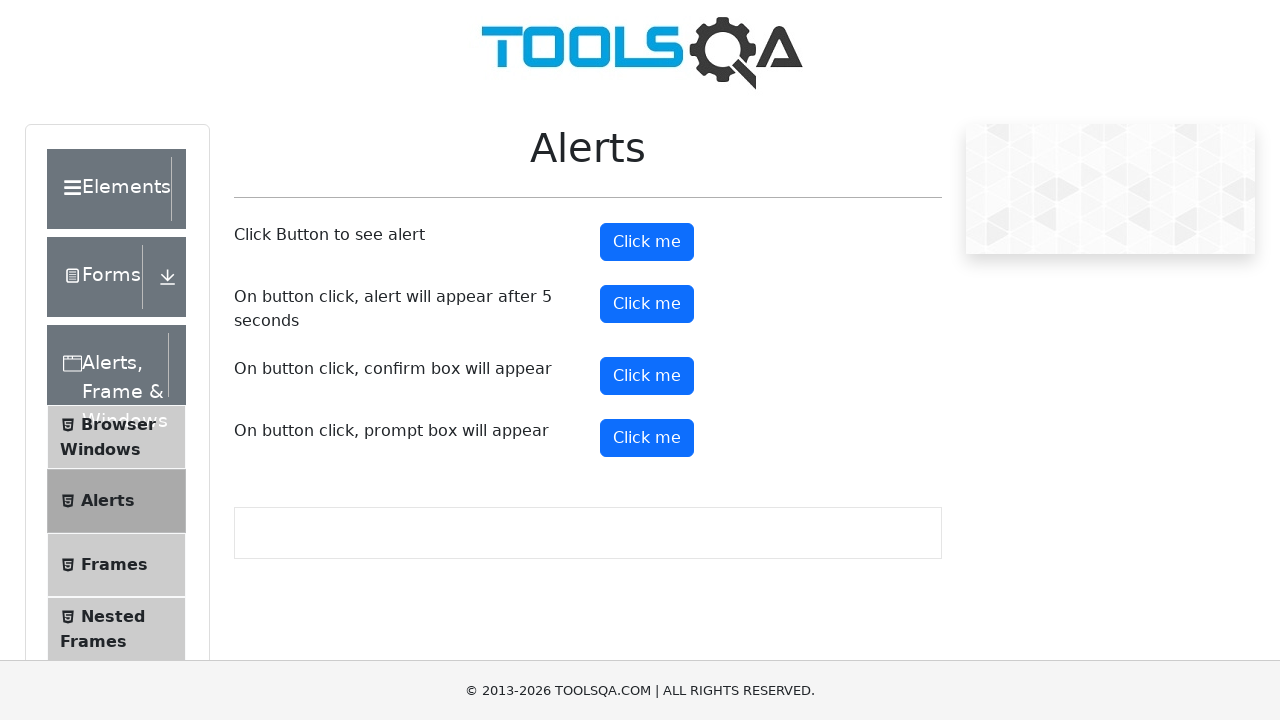

Scrolled to prompt button
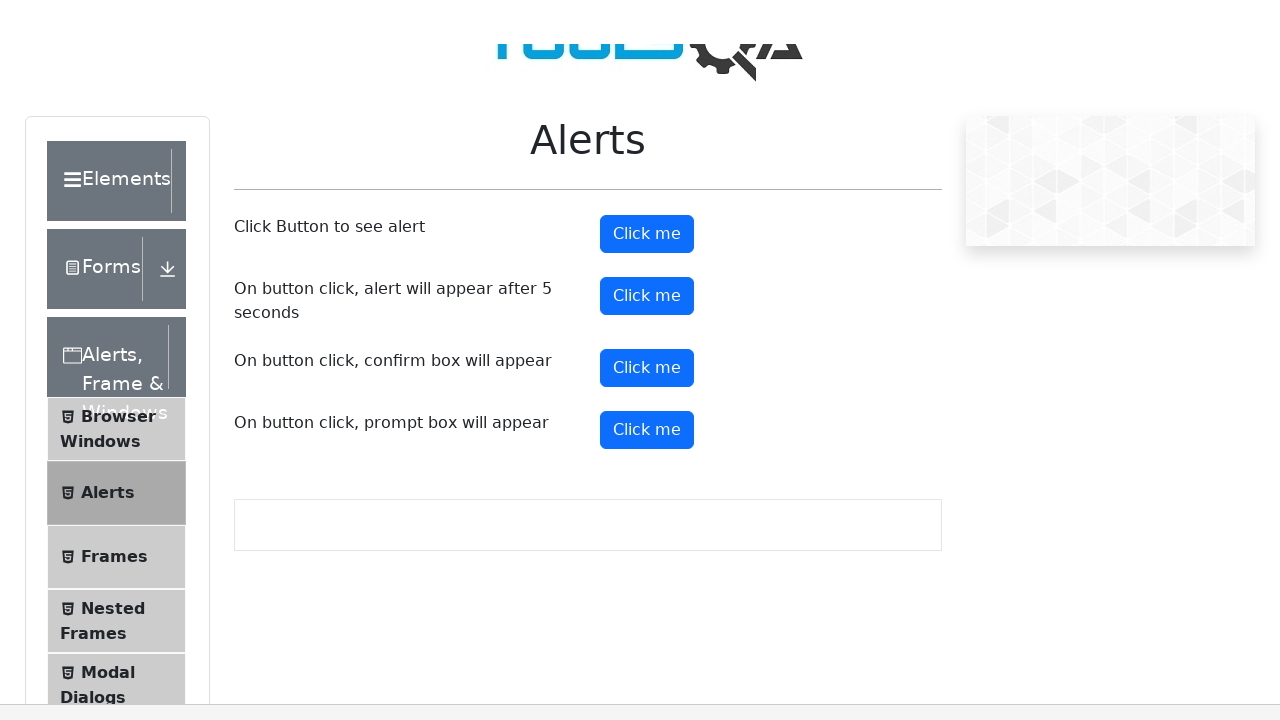

Clicked prompt button to trigger alert at (647, 44) on #promtButton
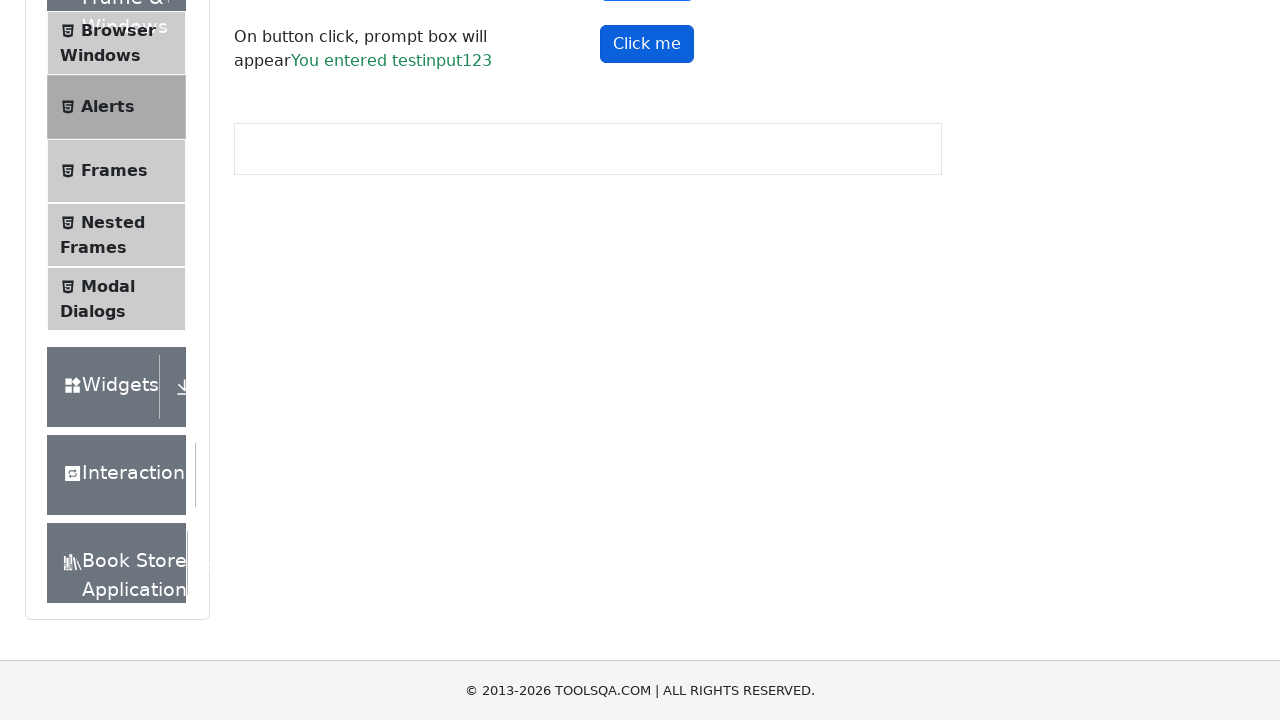

Prompt result appeared after accepting dialog
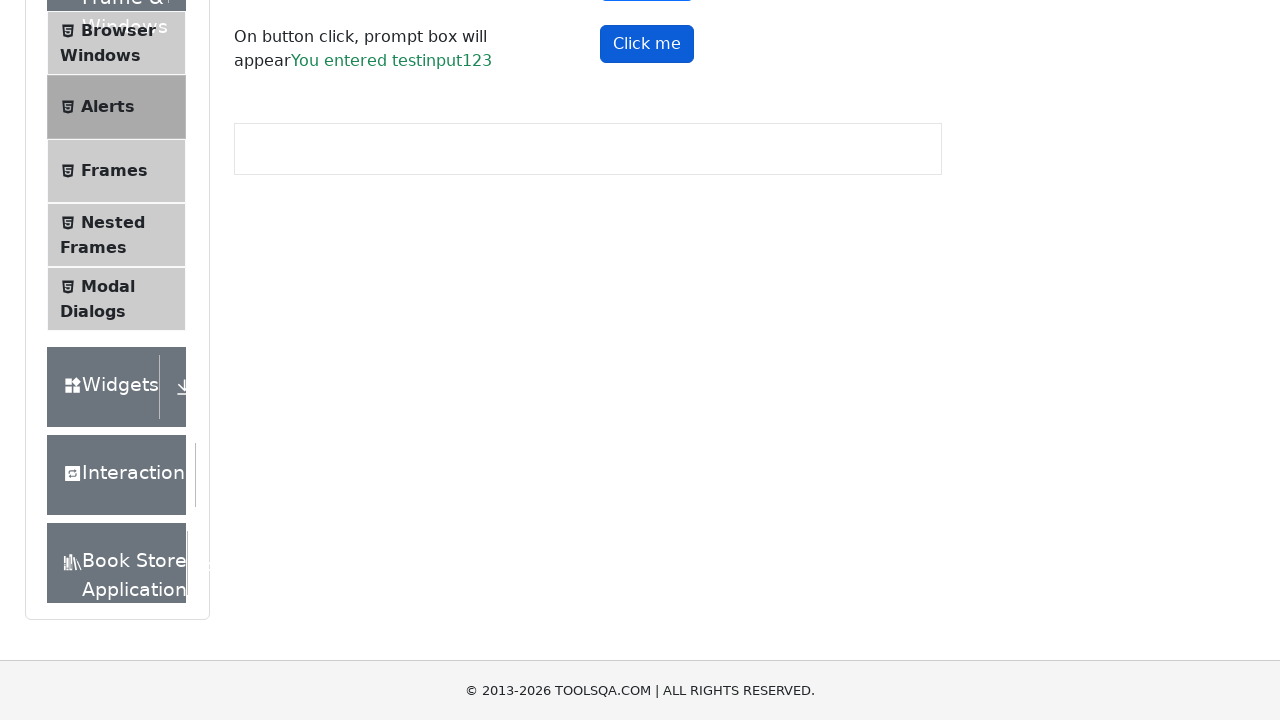

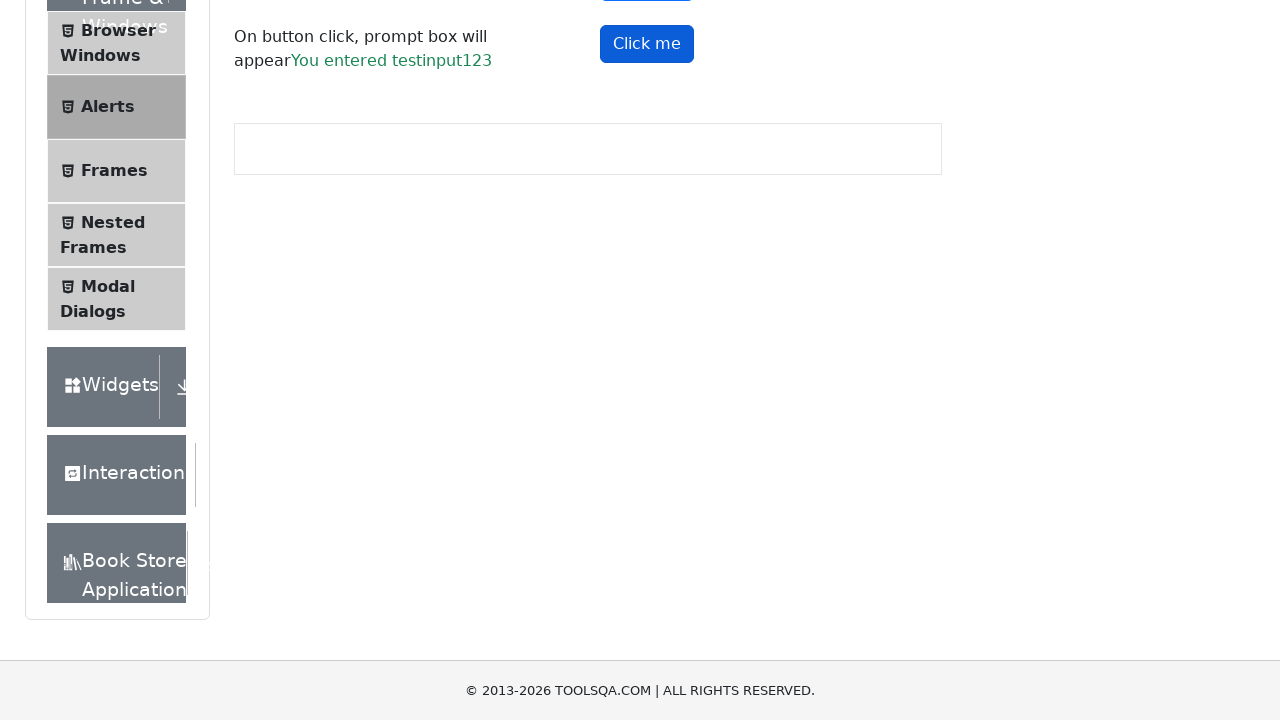